Navigates to the VWO application page and verifies that the page loads with the expected title "Login - VWO"

Starting URL: https://app.vwo.com

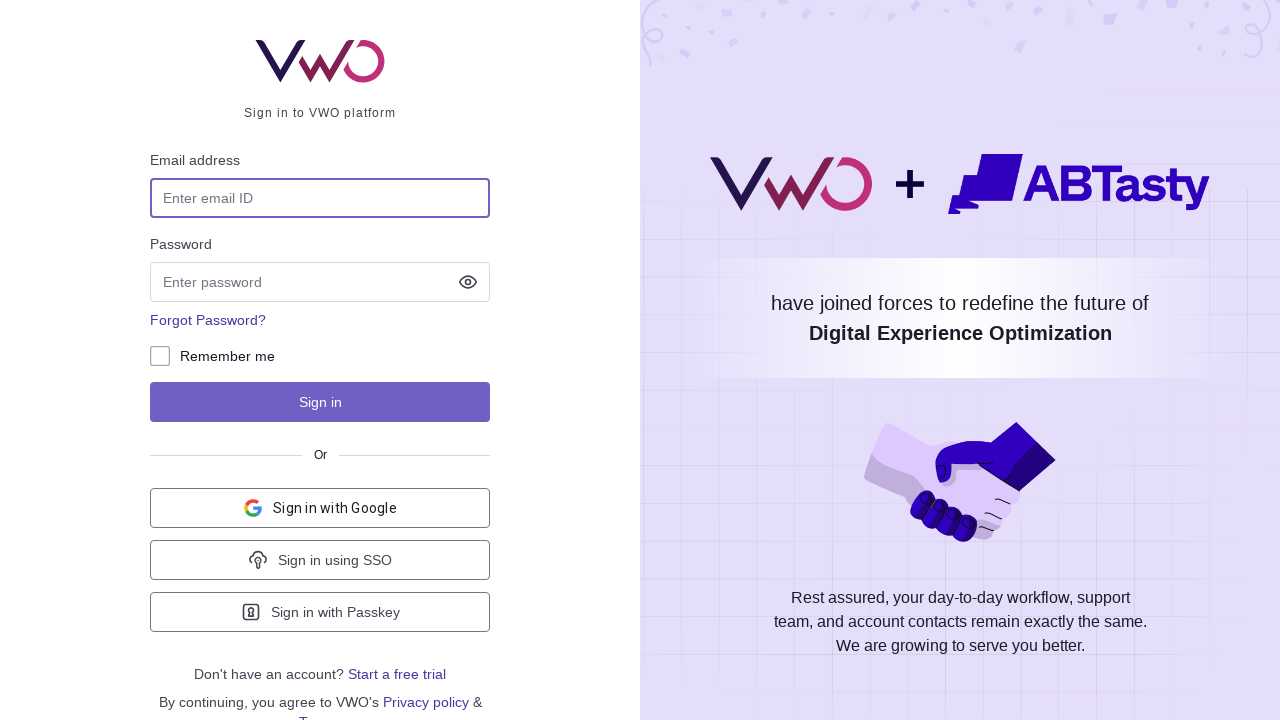

Navigated to VWO application login page at https://app.vwo.com
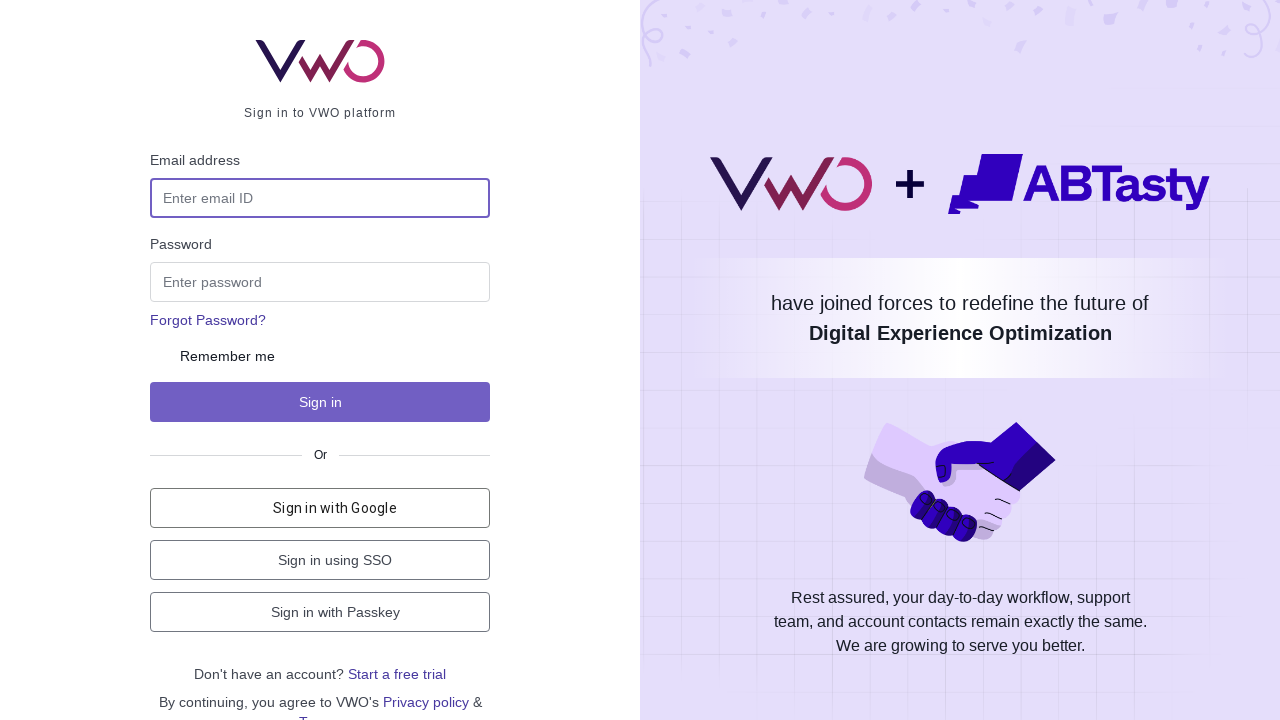

Verified page title is 'Login - VWO'
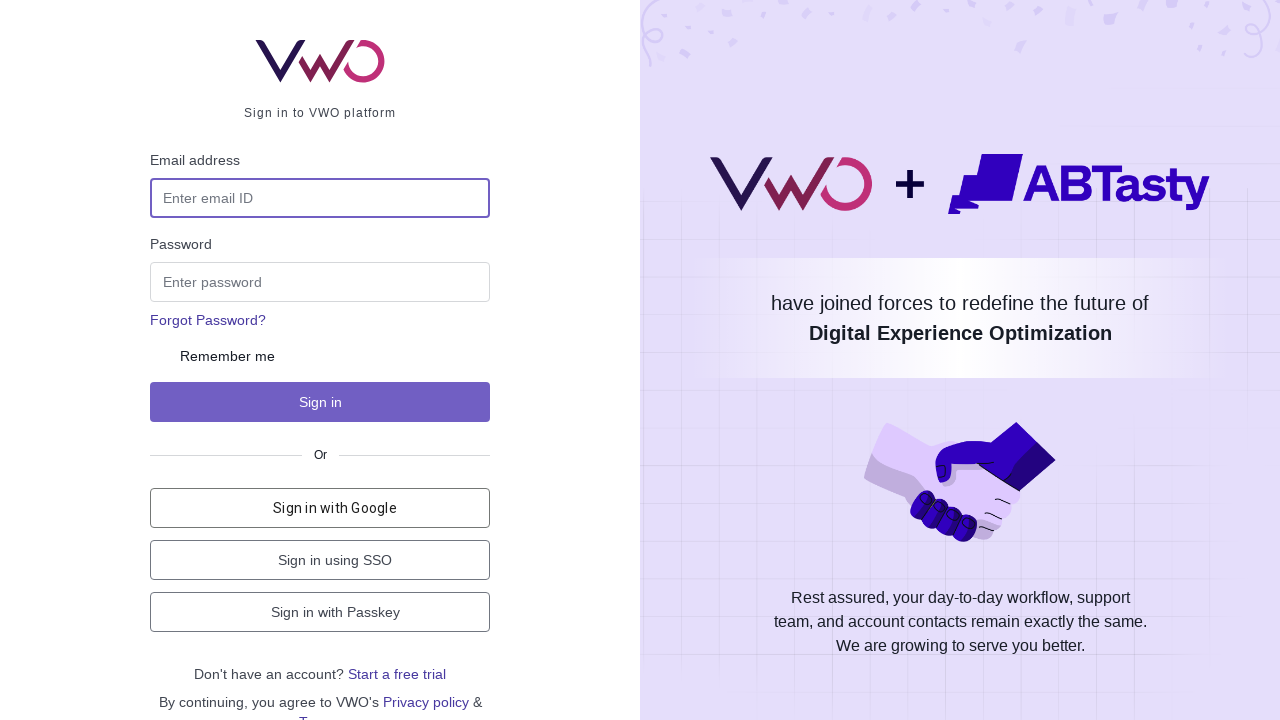

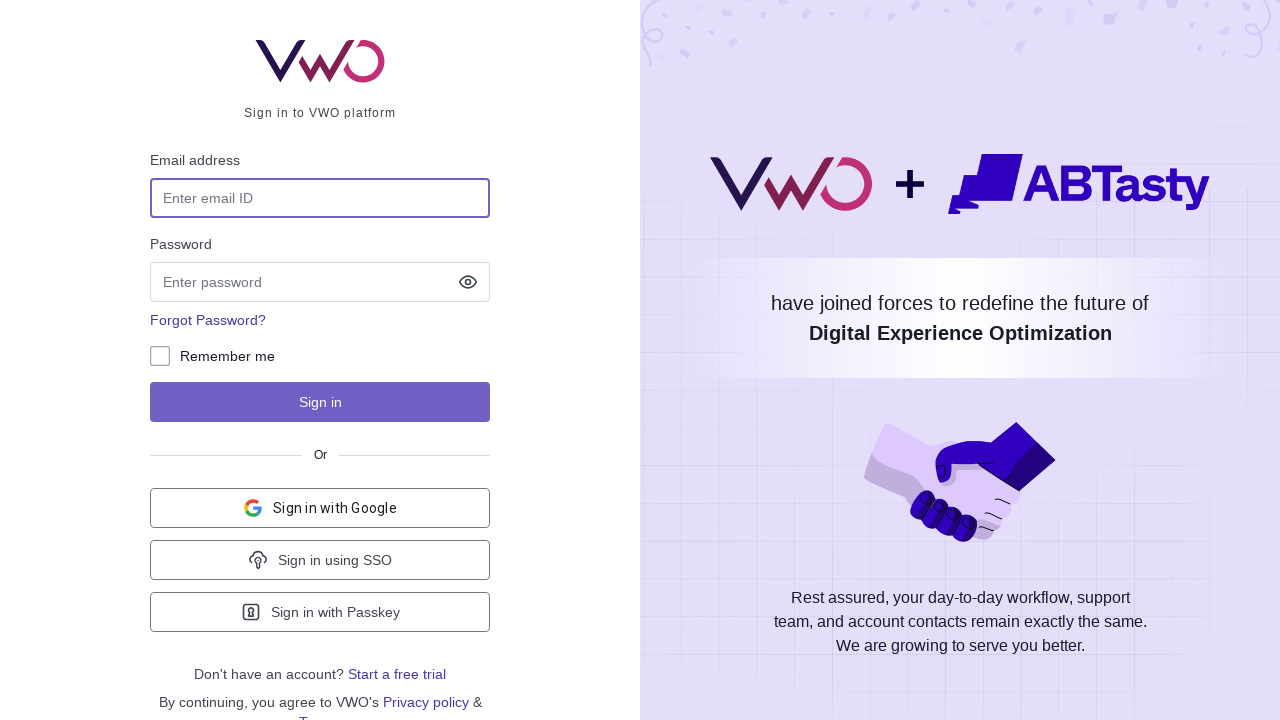